Tests that submitting the login form with an empty username field shows a validation error

Starting URL: https://www.saucedemo.com/

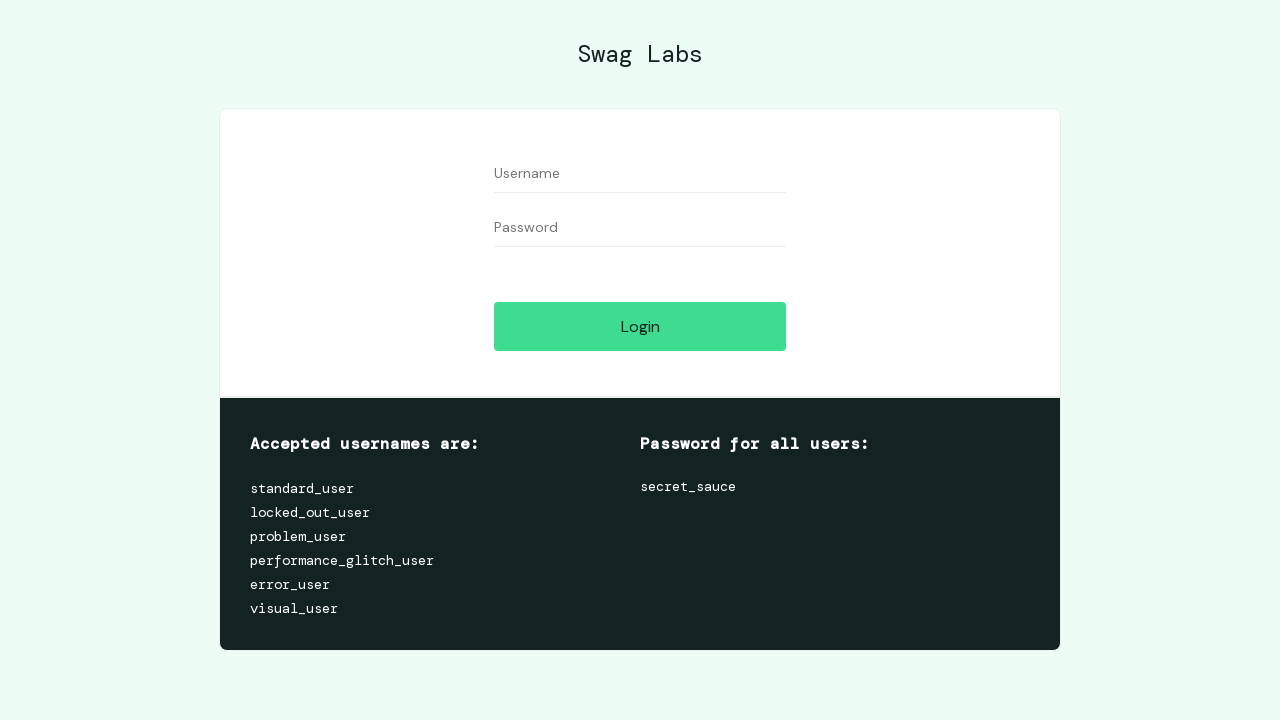

Filled password field with 'secret_sauce', leaving username empty on #password
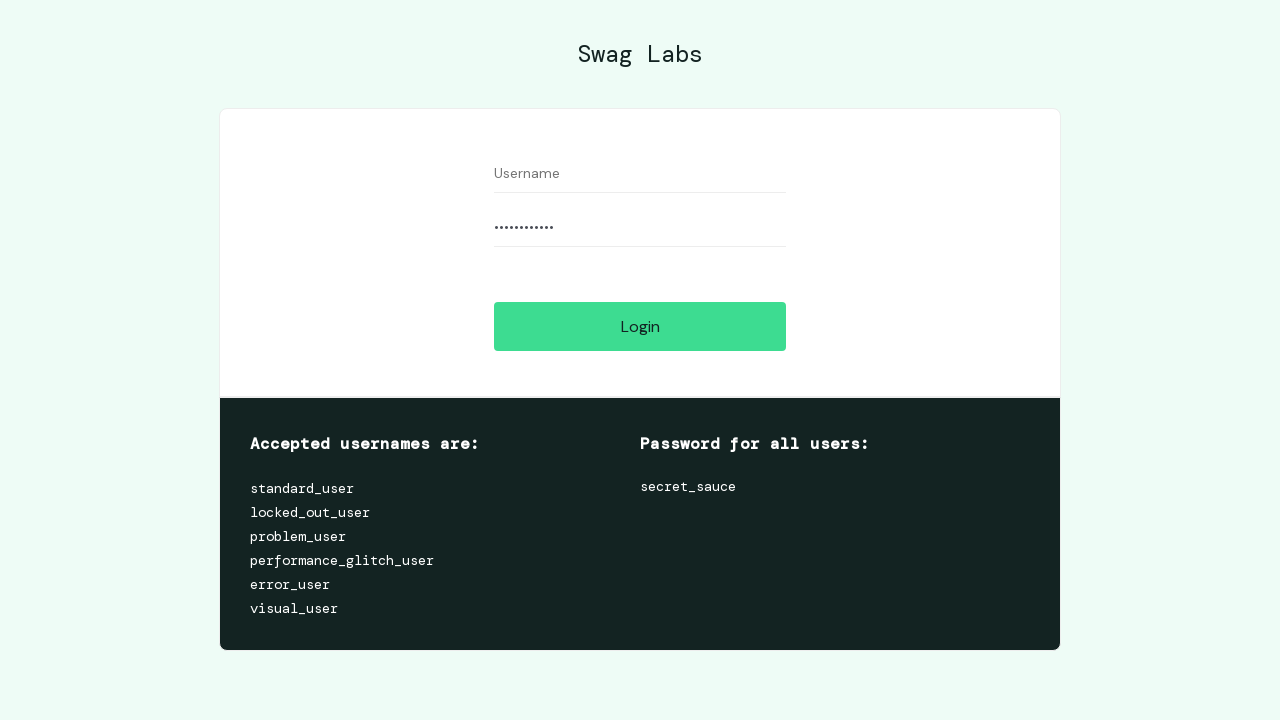

Clicked login button at (640, 326) on [name='login-button']
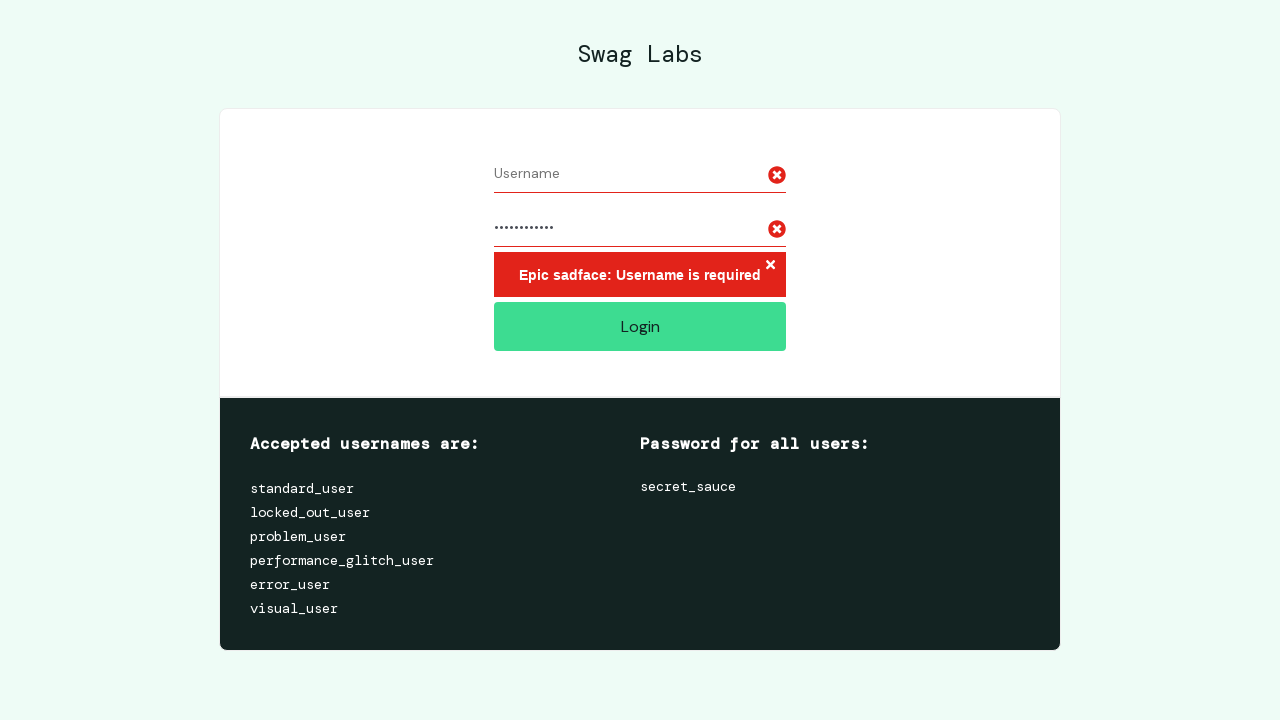

Validation error message appeared
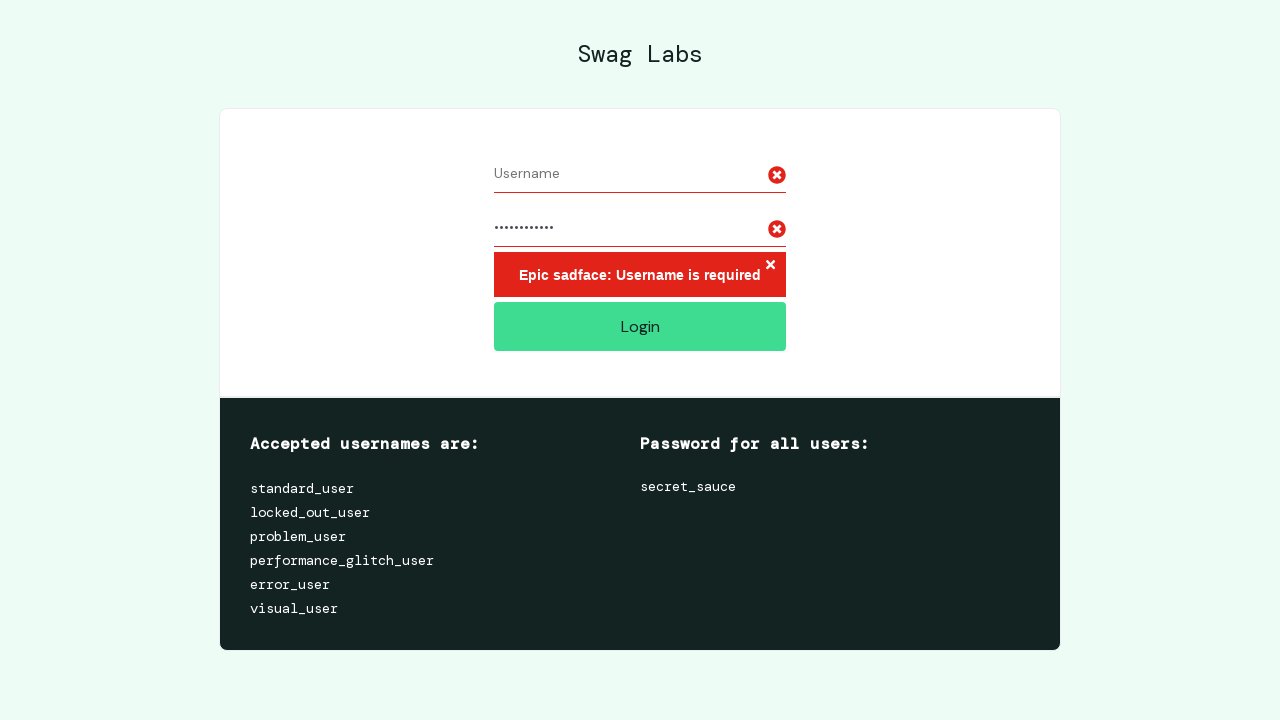

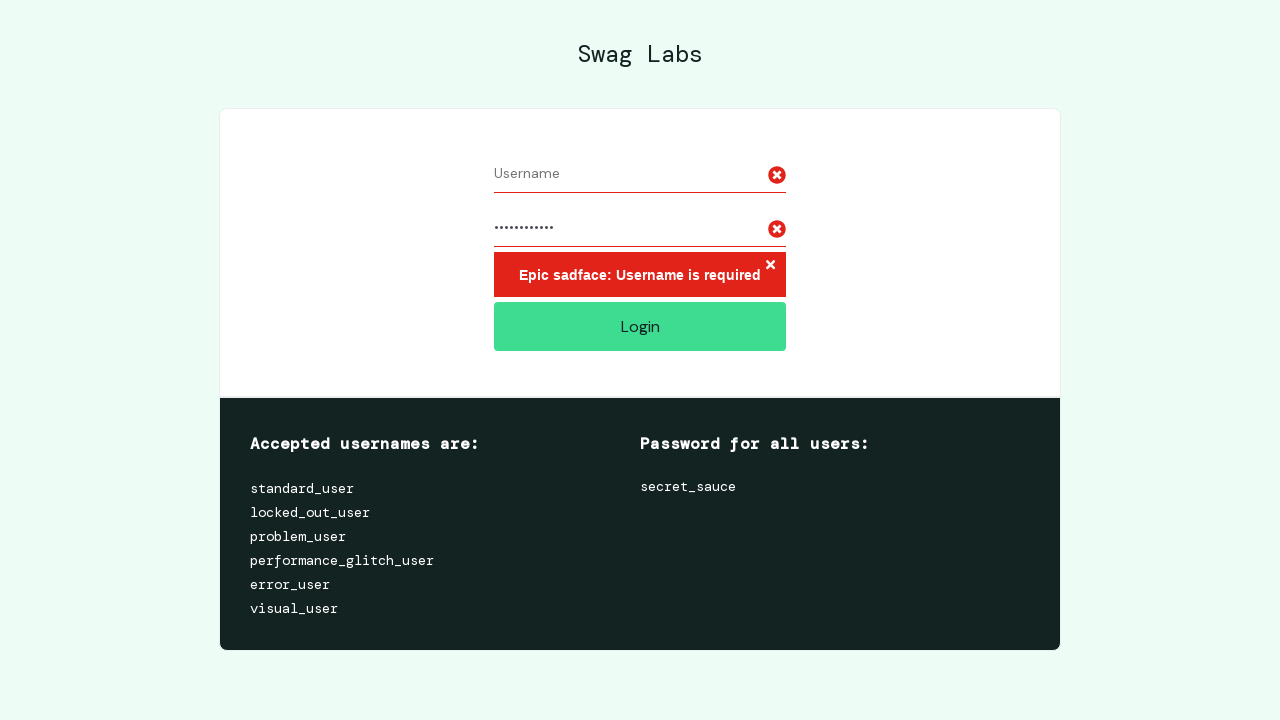